Navigates to a dynamic table page and verifies that table data is displayed by waiting for table cells to load

Starting URL: https://demoapps.qspiders.com/ui/table/dynamicTable

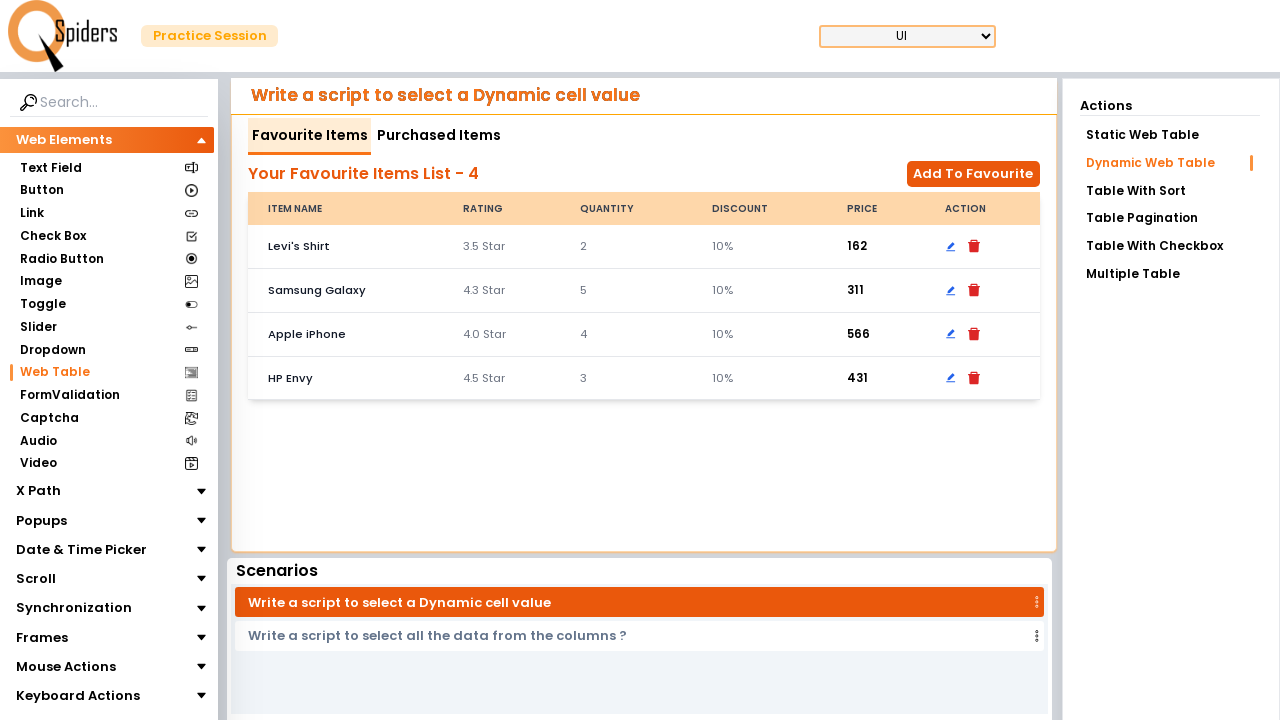

Waited for dynamic table cells to load
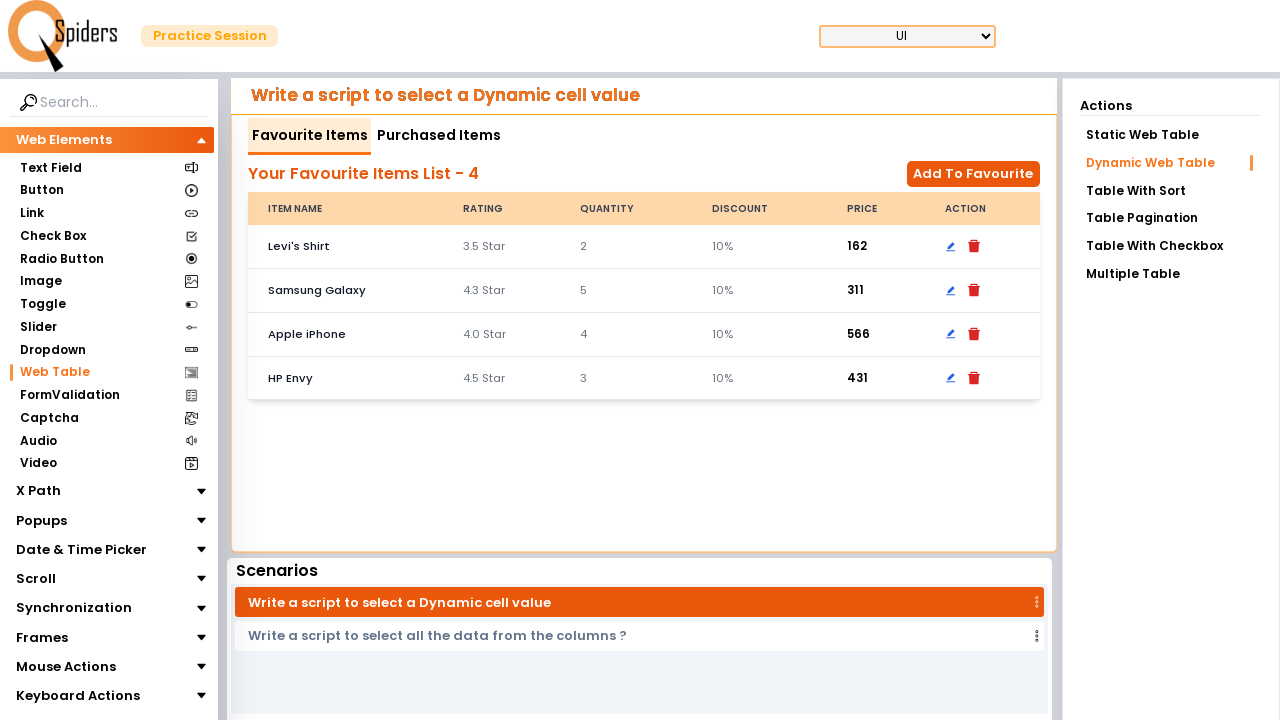

Retrieved all table cells from dynamic table
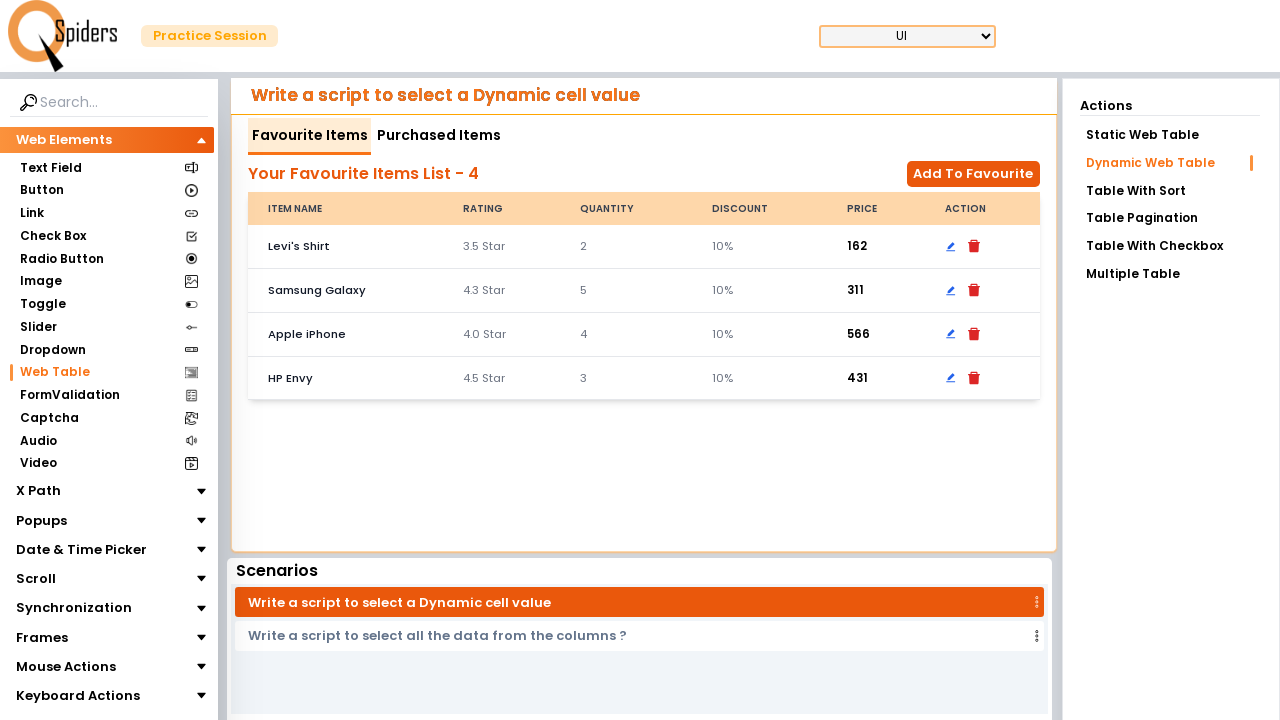

Verified that table cells are present and table data is displayed
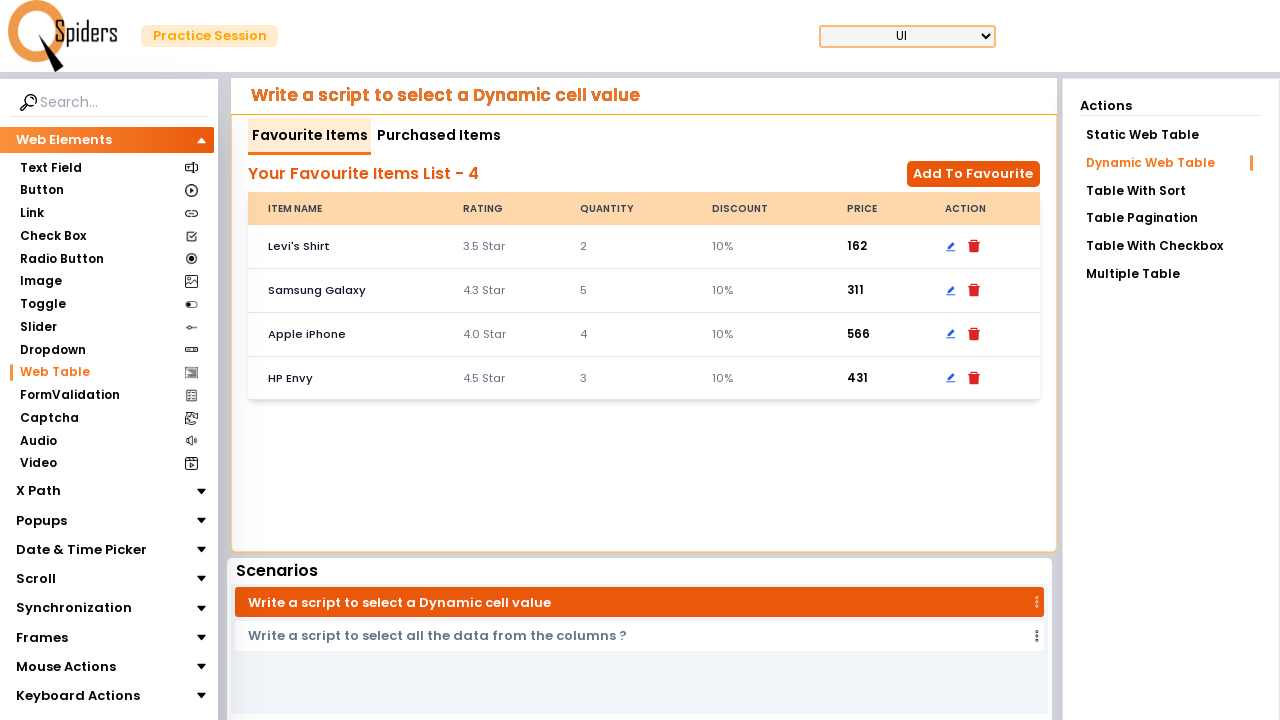

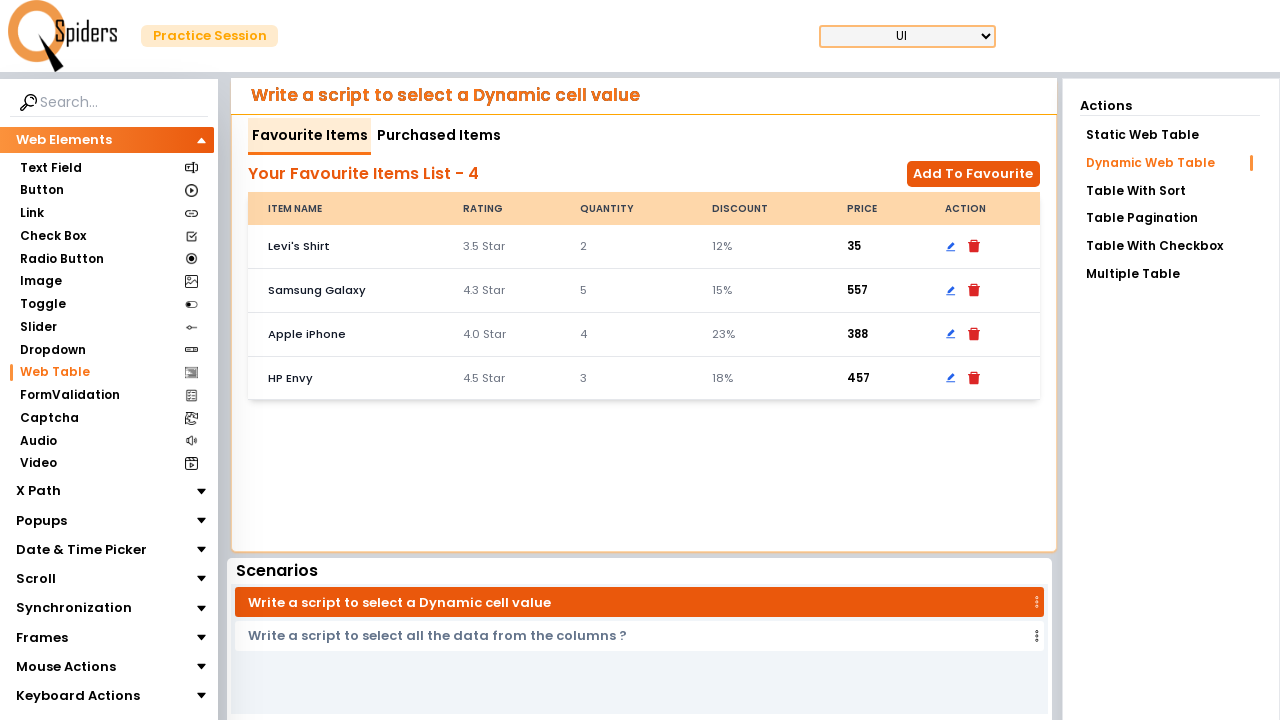